Tests dropdown selection by value, selecting option 2 from the dropdown menu

Starting URL: https://testcenter.techproeducation.com/index.php?page=dropdown

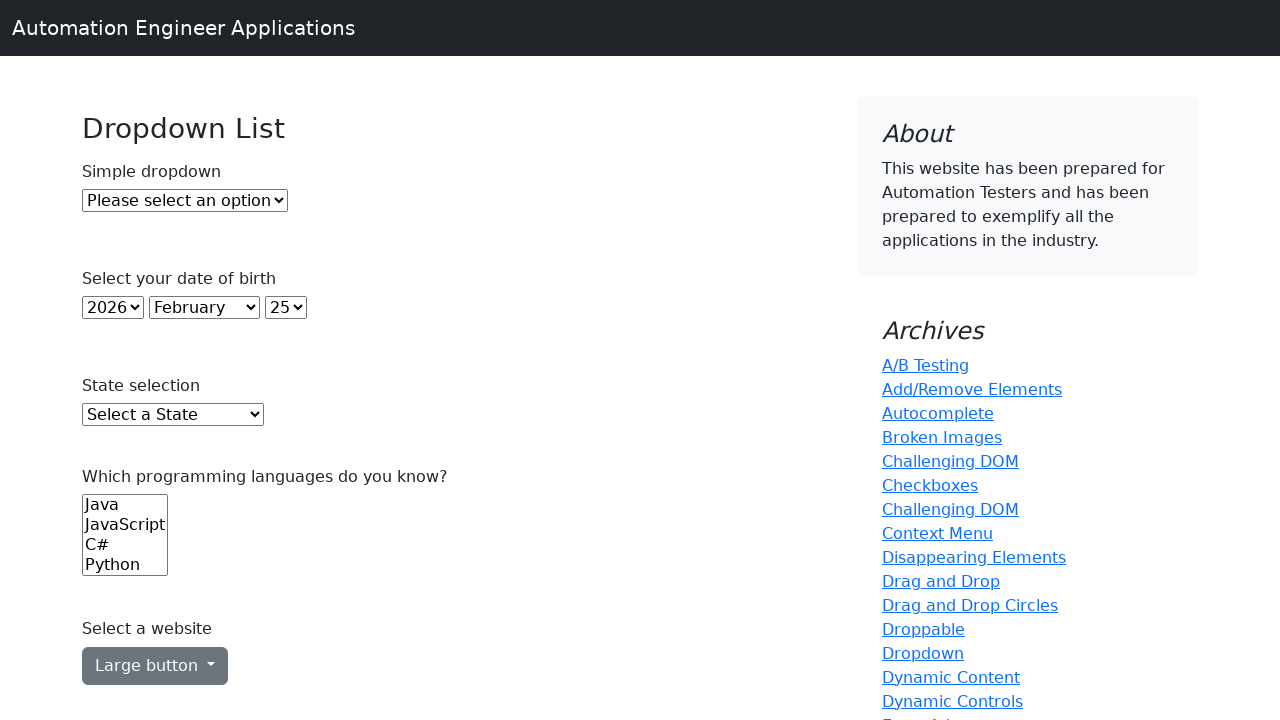

Navigated to dropdown test page
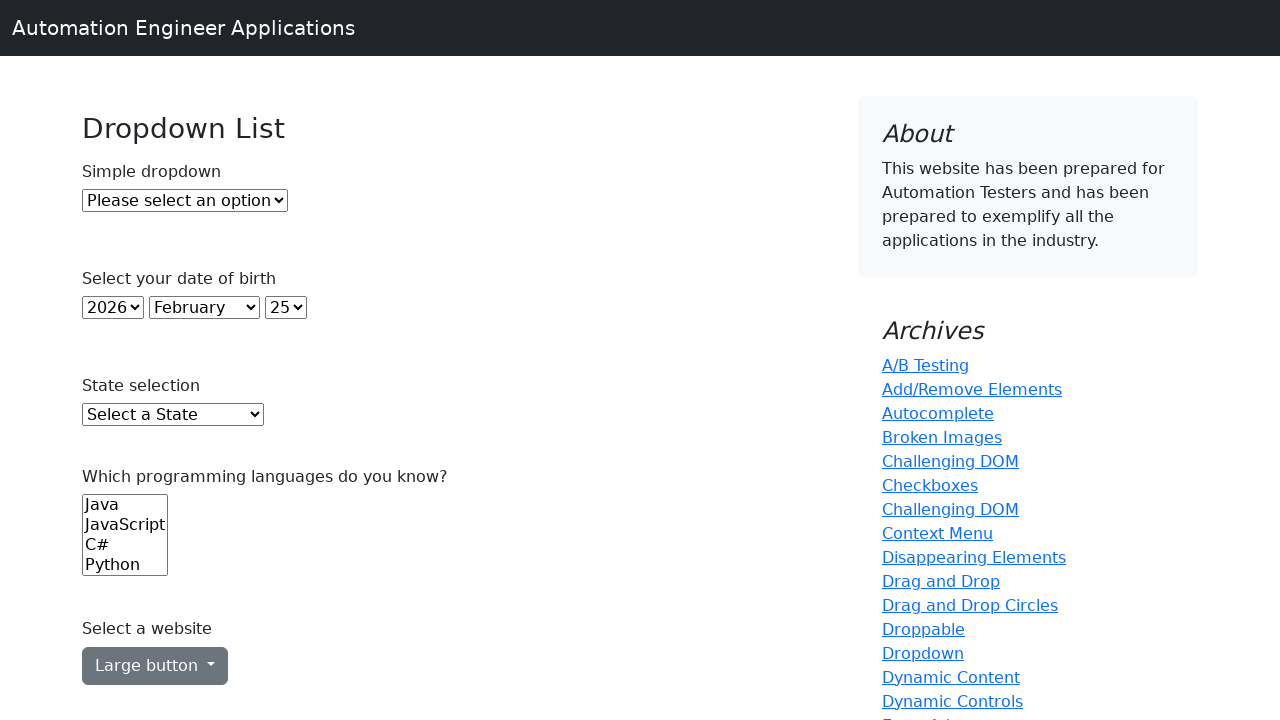

Located dropdown menu element
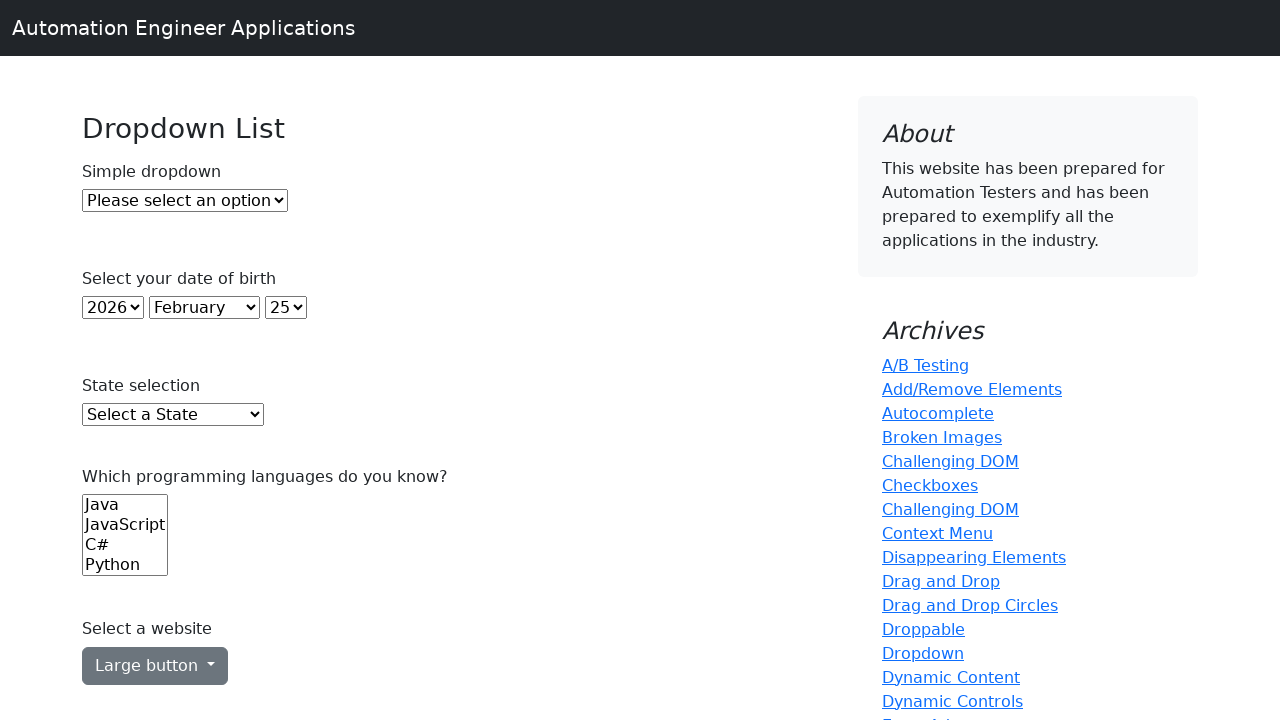

Selected option 2 from dropdown menu on #dropdown
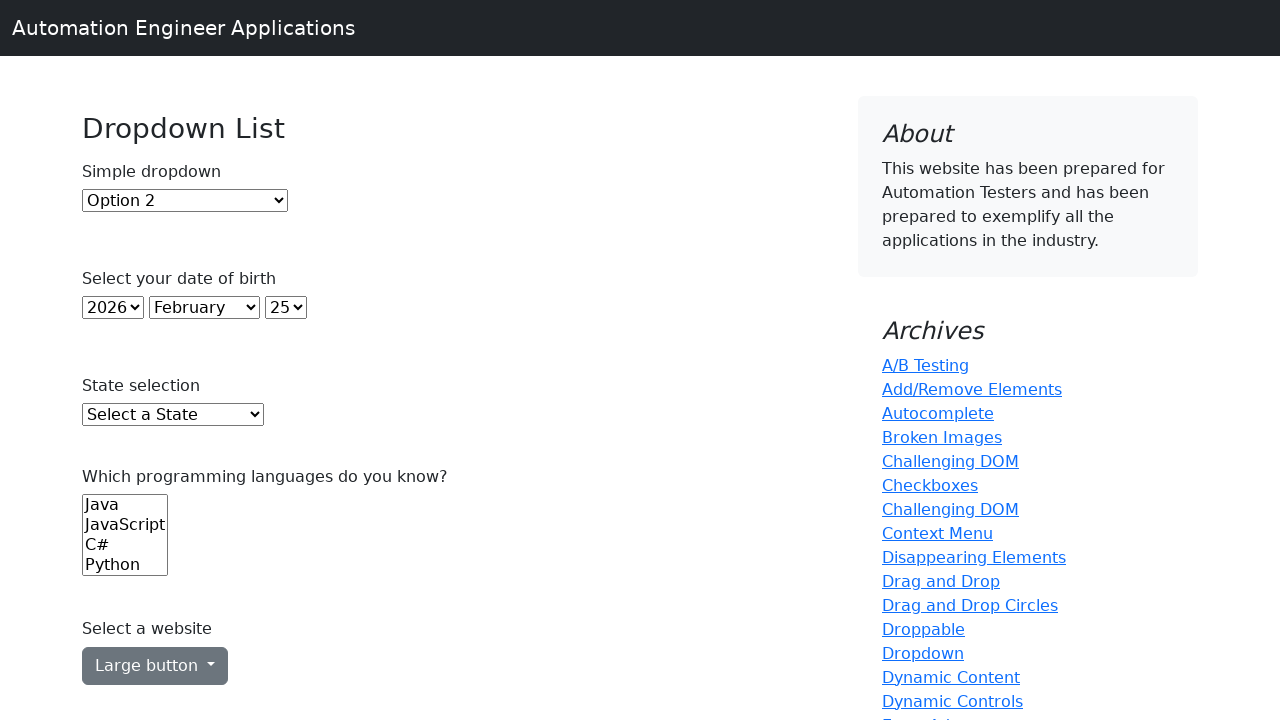

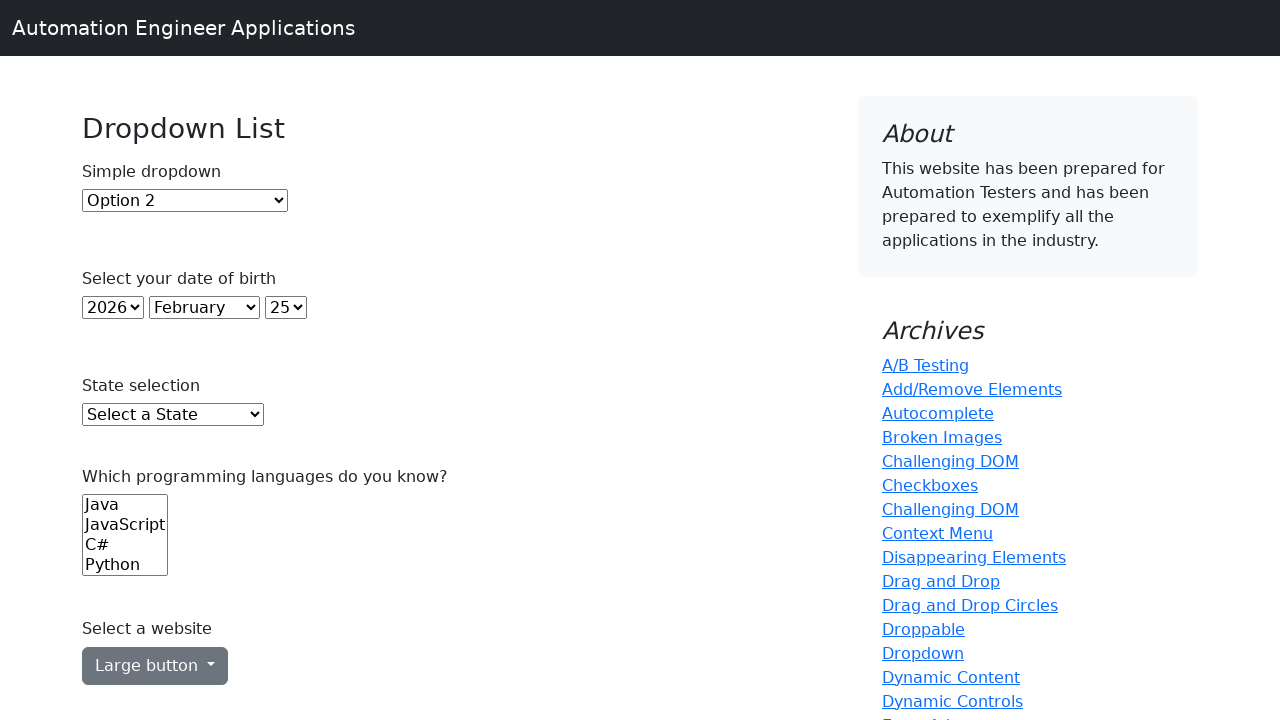